Tests navigator component's "jump to last page" functionality by clicking the last page button and verifying the page shows the final results.

Starting URL: https://documentation.webforj.com/docs/components/navigator#maximum-pages

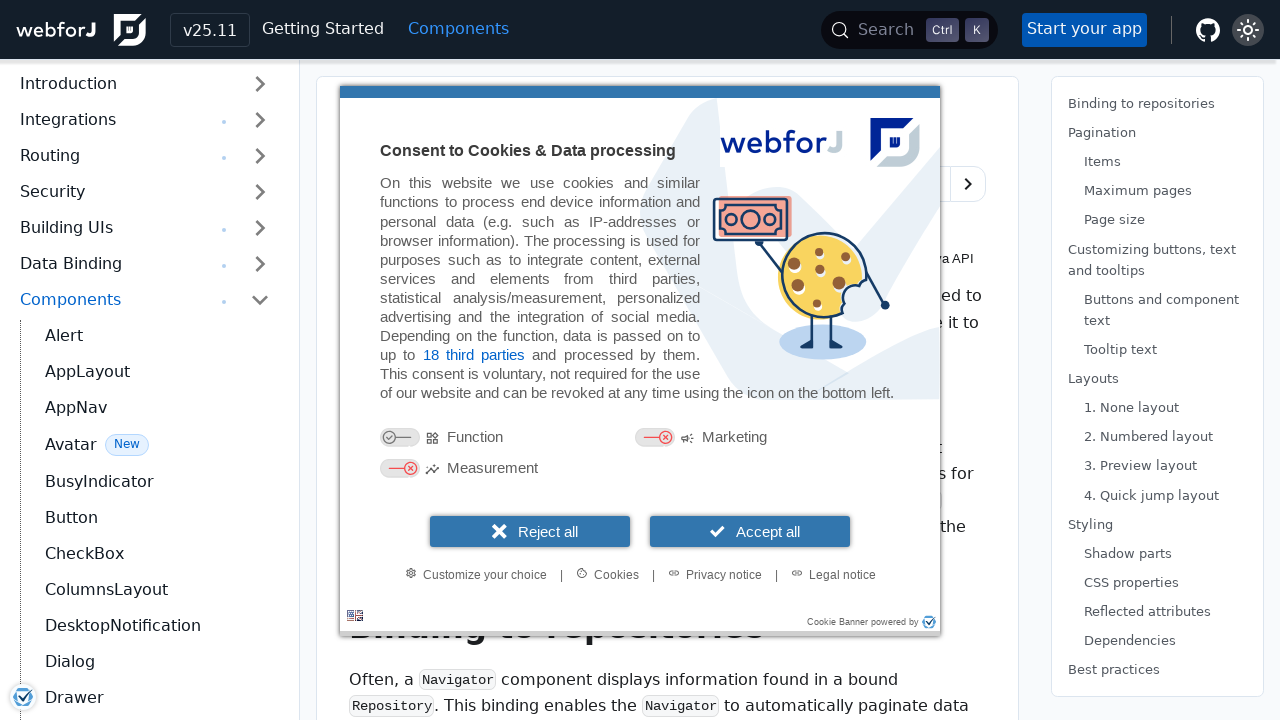

Waited for 'Goto page 1' button to be visible in iframe, confirming initial navigator state
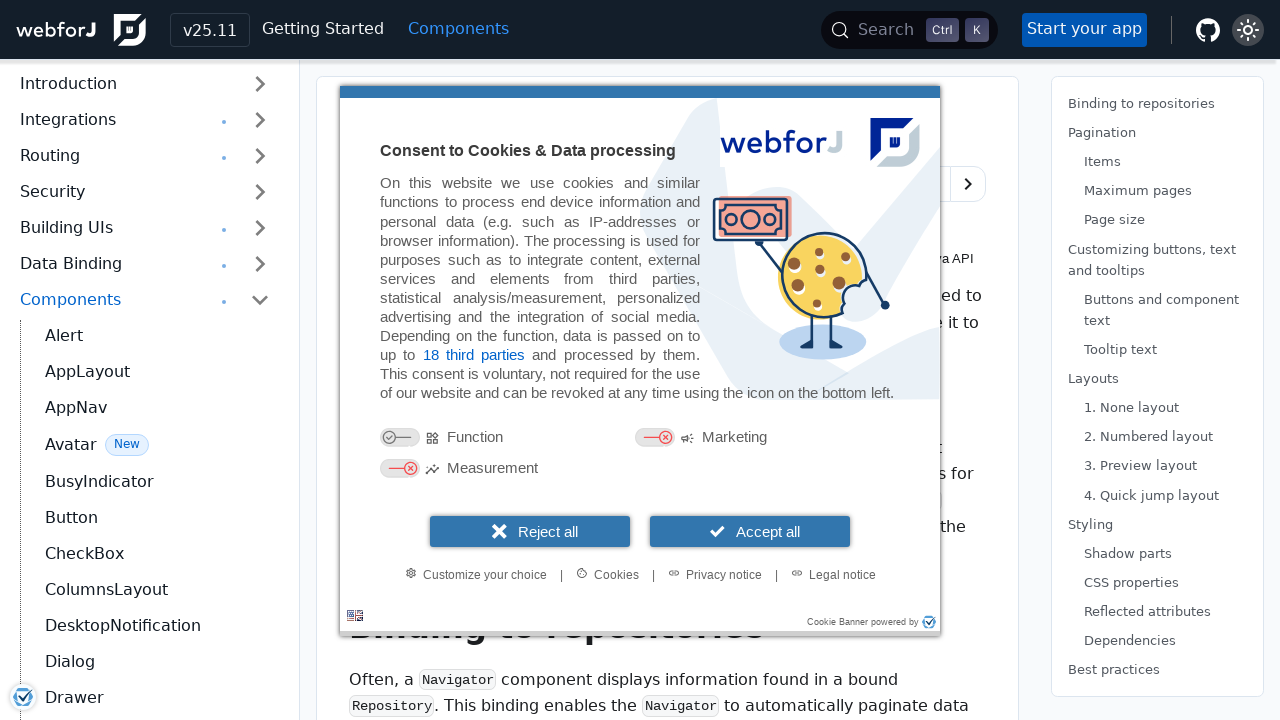

Clicked 'Goto last page' button in navigator component at (695, 701) on iframe >> nth=1 >> internal:control=enter-frame >> internal:label="Goto last pag
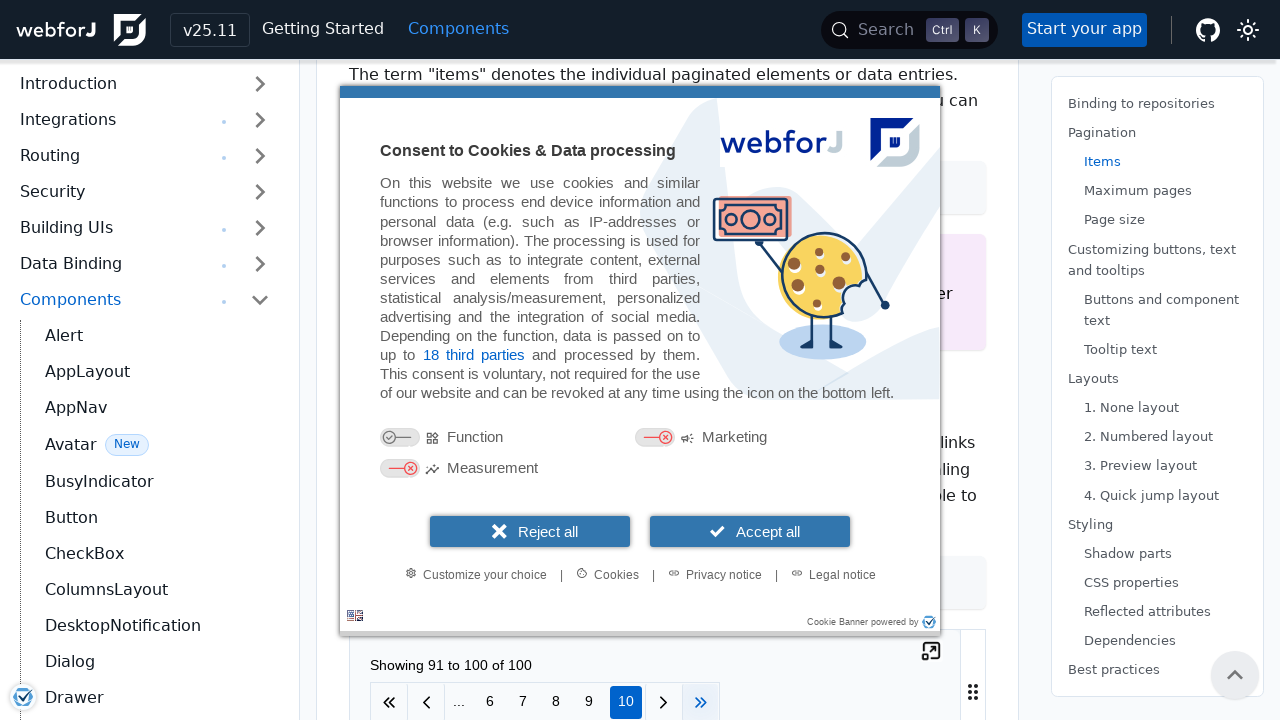

Verified navigation to last page (page 10) by confirming 'Goto page 10' button is visible
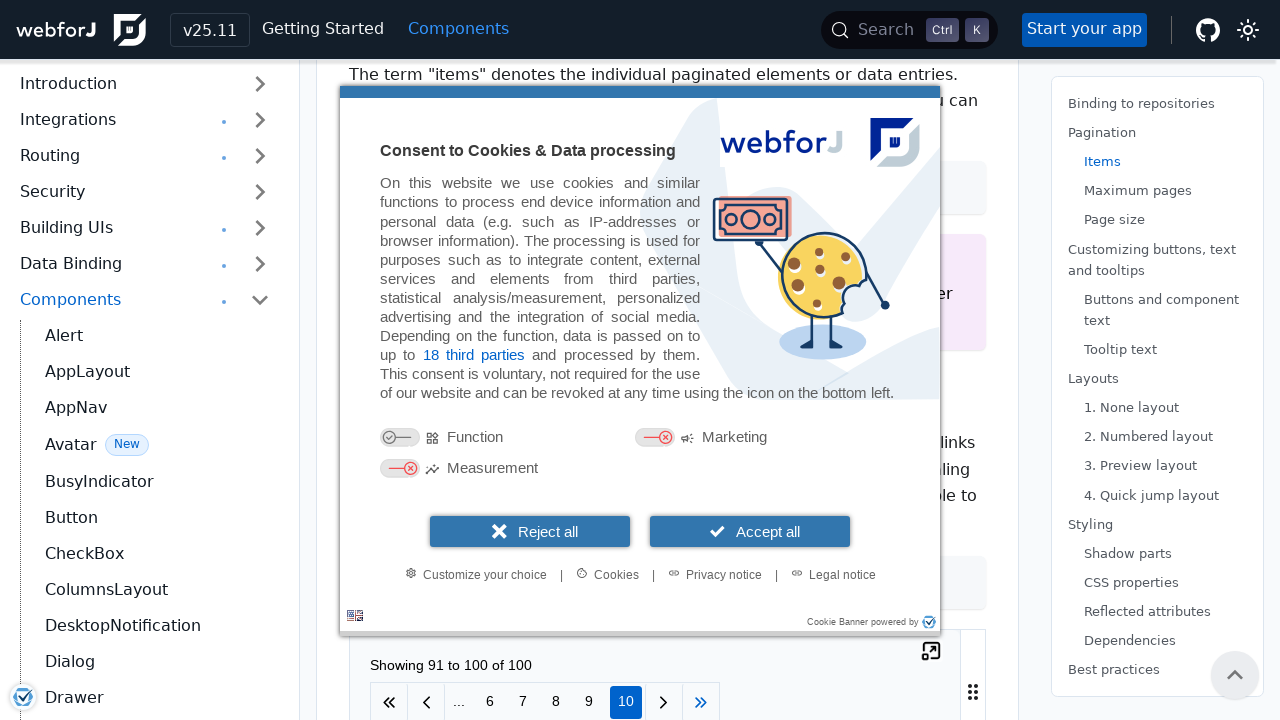

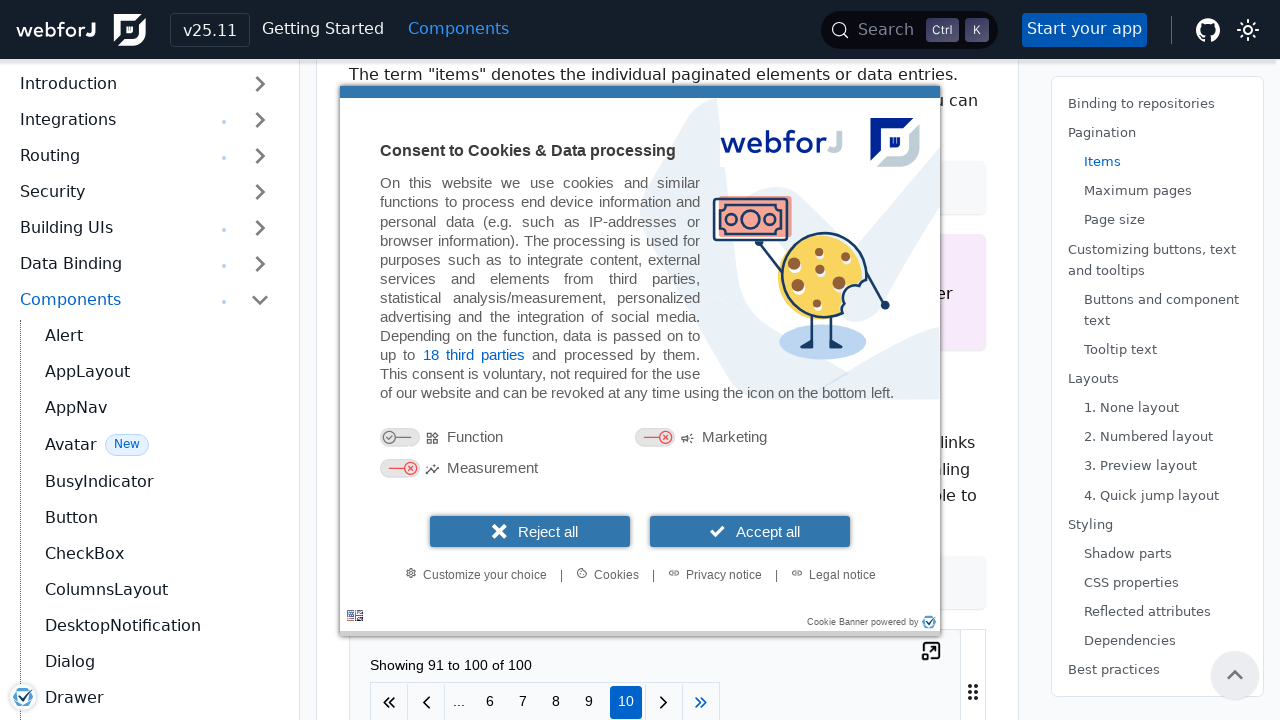